Uploads a file using a file input element

Starting URL: https://demos.telerik.com/aspnet-ajax/ajaxpanel/application-scenarios/file-upload/defaultcs.aspx

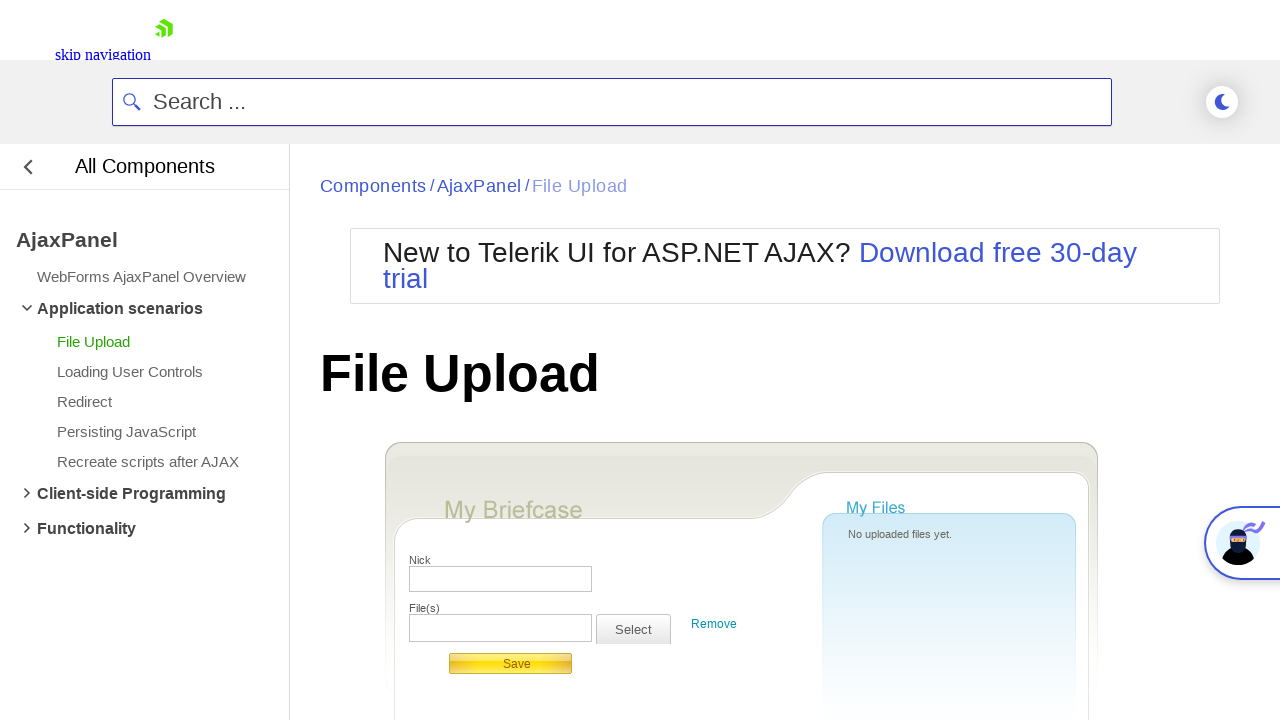

Created temporary XML file for upload
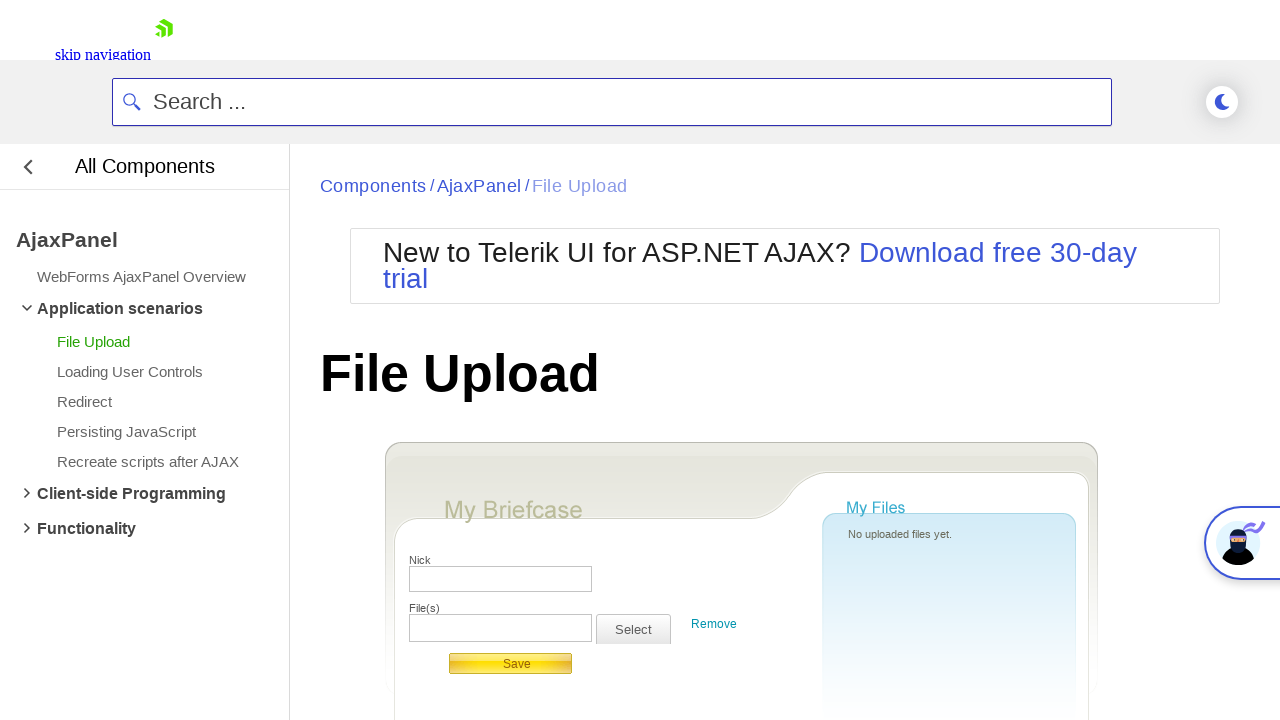

Set input file to temporary XML file
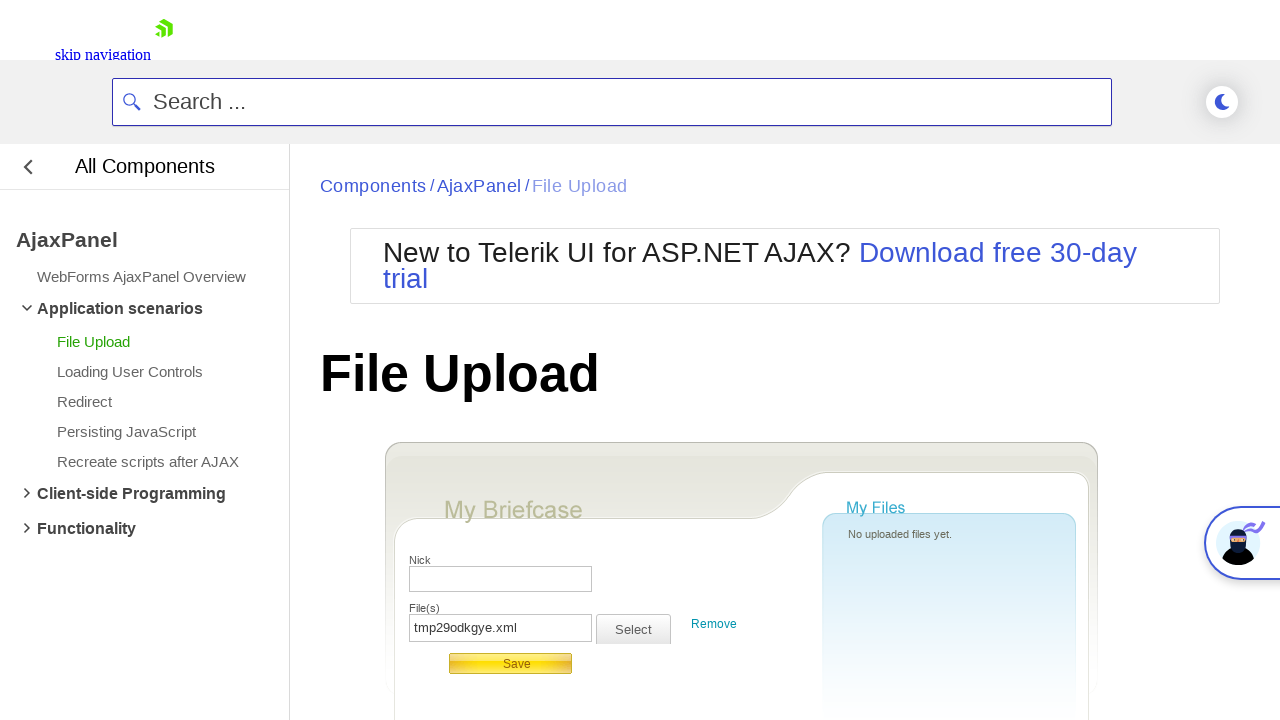

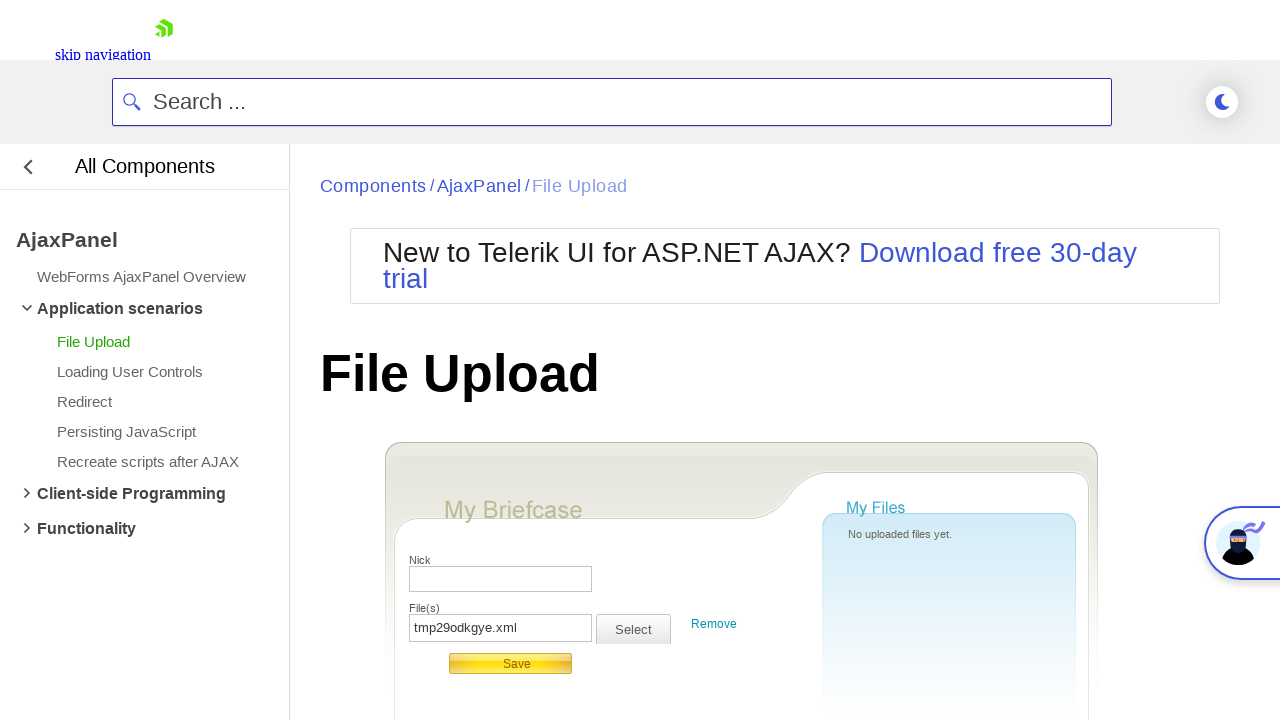